Tests radio button by clicking the second radio option

Starting URL: https://www.selenium.dev/selenium/web/web-form.html

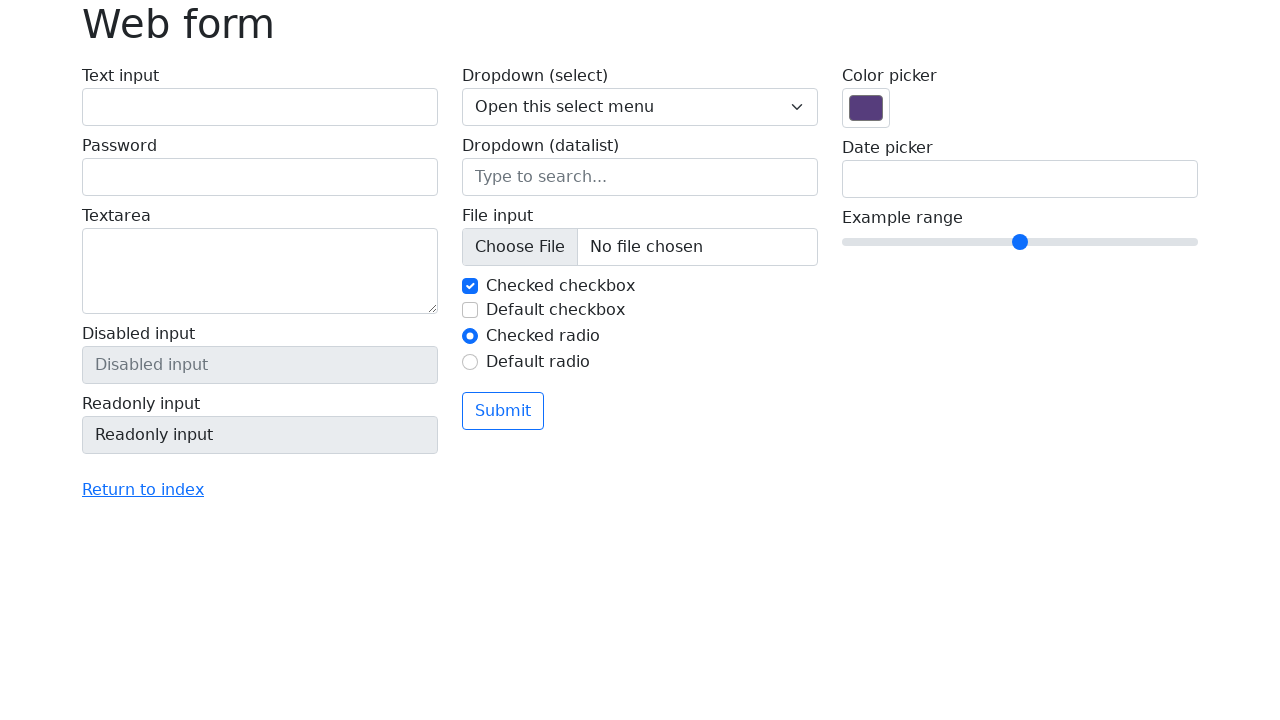

Clicked the second radio button option at (470, 362) on #my-radio-2
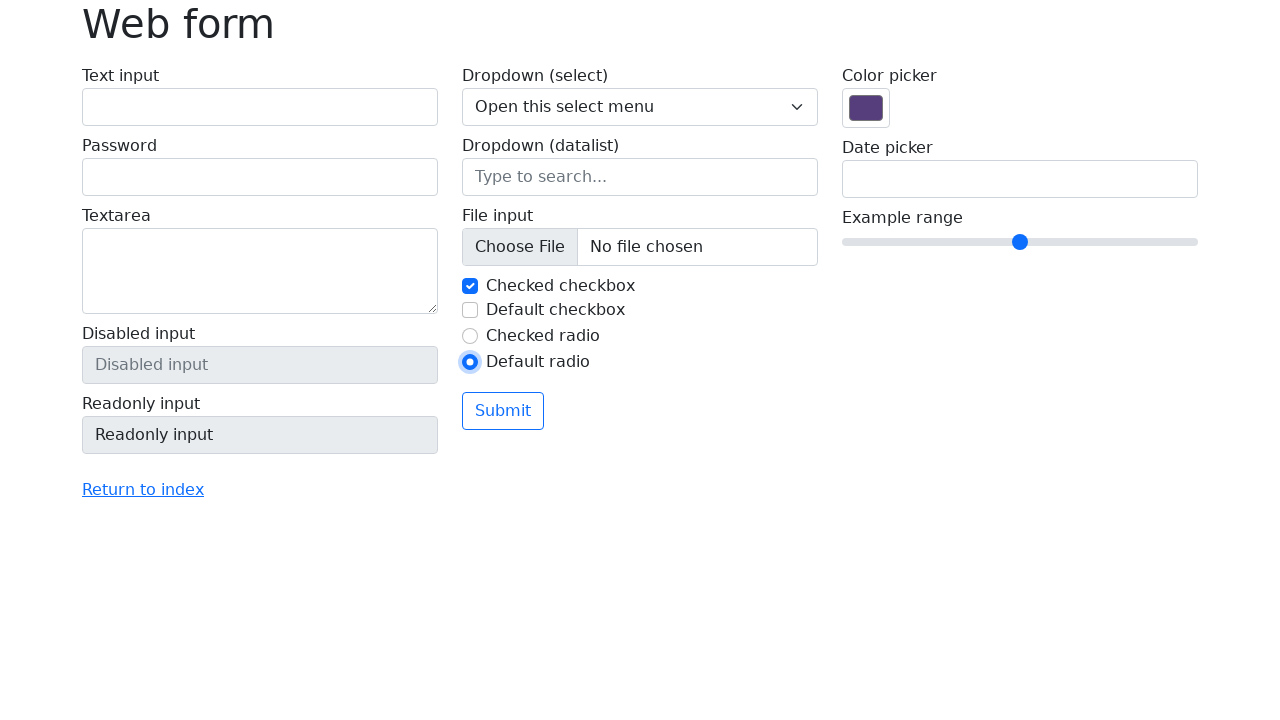

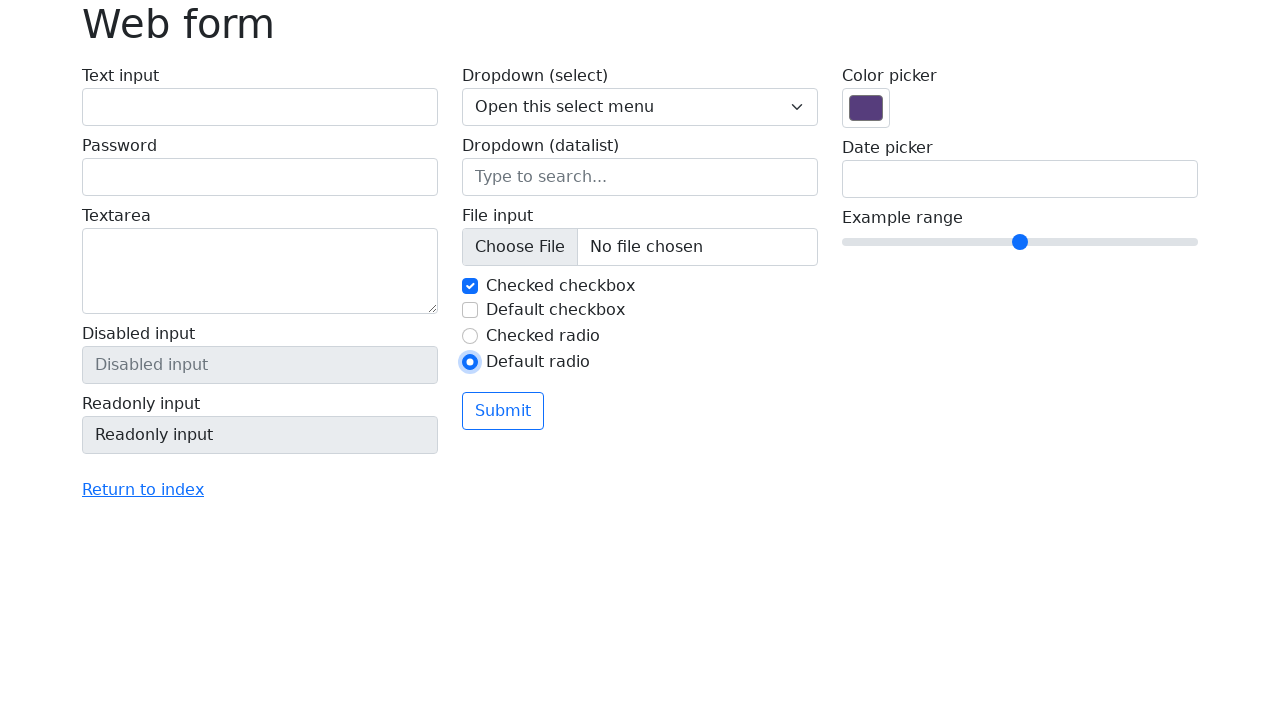